Tests checkbox toggle functionality by clicking a checkbox to select it, verifying it's selected, then clicking again to deselect it and verifying it's deselected.

Starting URL: https://rahulshettyacademy.com/AutomationPractice/

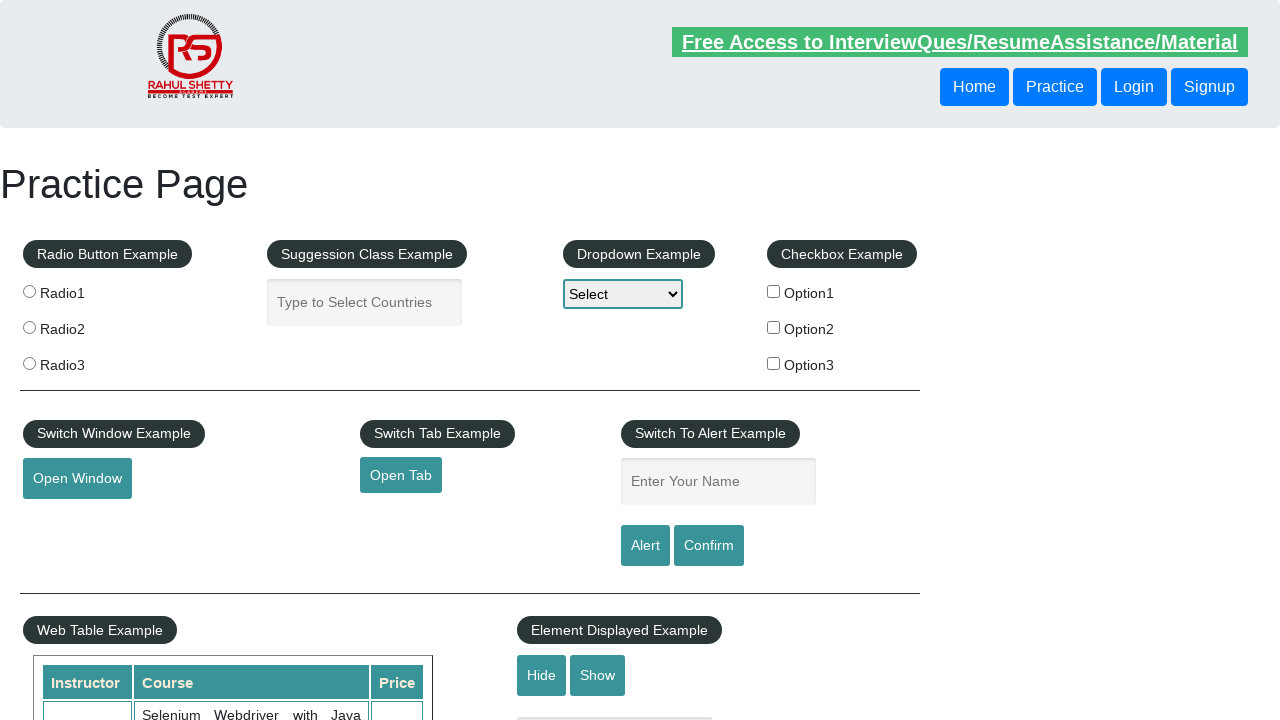

Clicked checkbox to select it at (774, 291) on input#checkBoxOption1
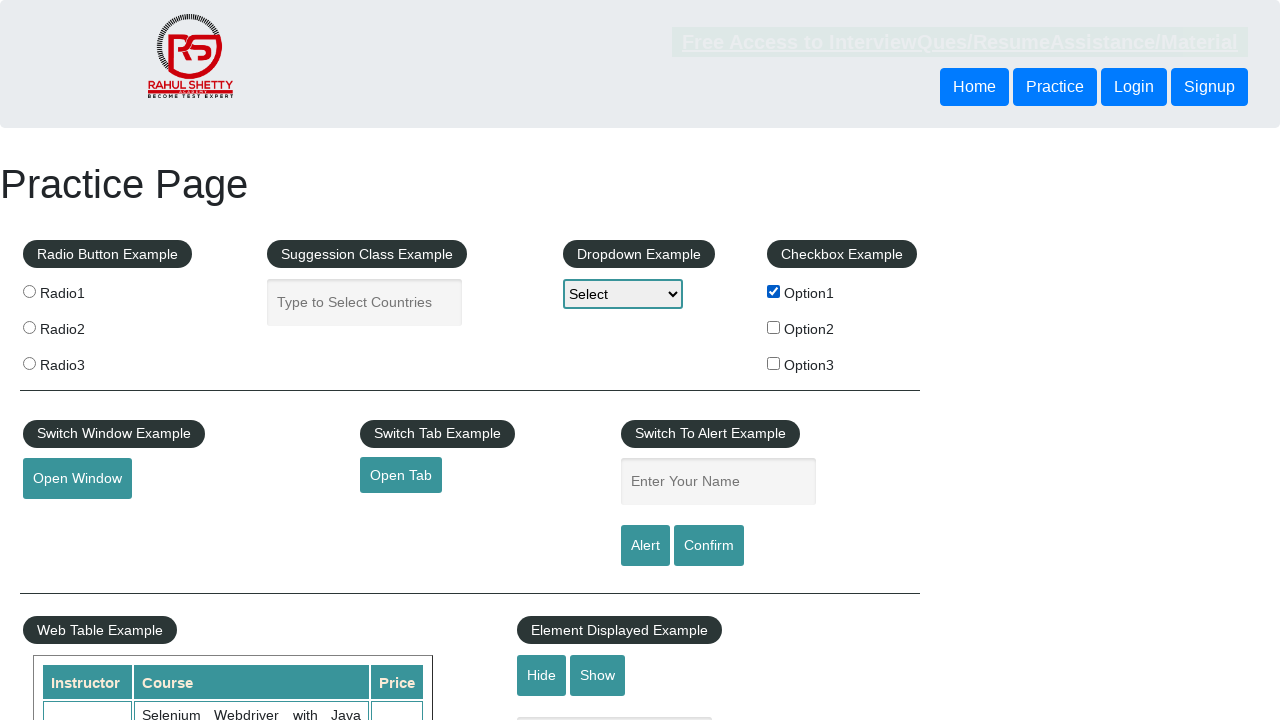

Verified checkbox is selected
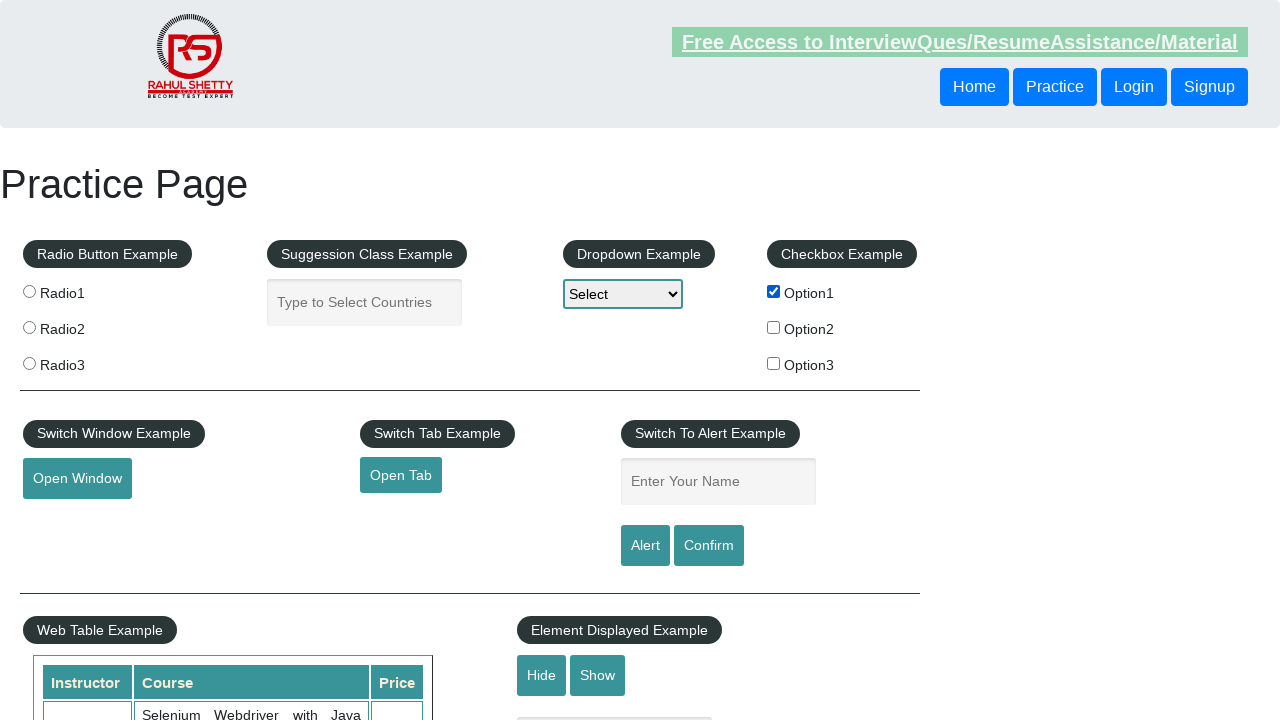

Clicked checkbox again to deselect it at (774, 291) on input#checkBoxOption1
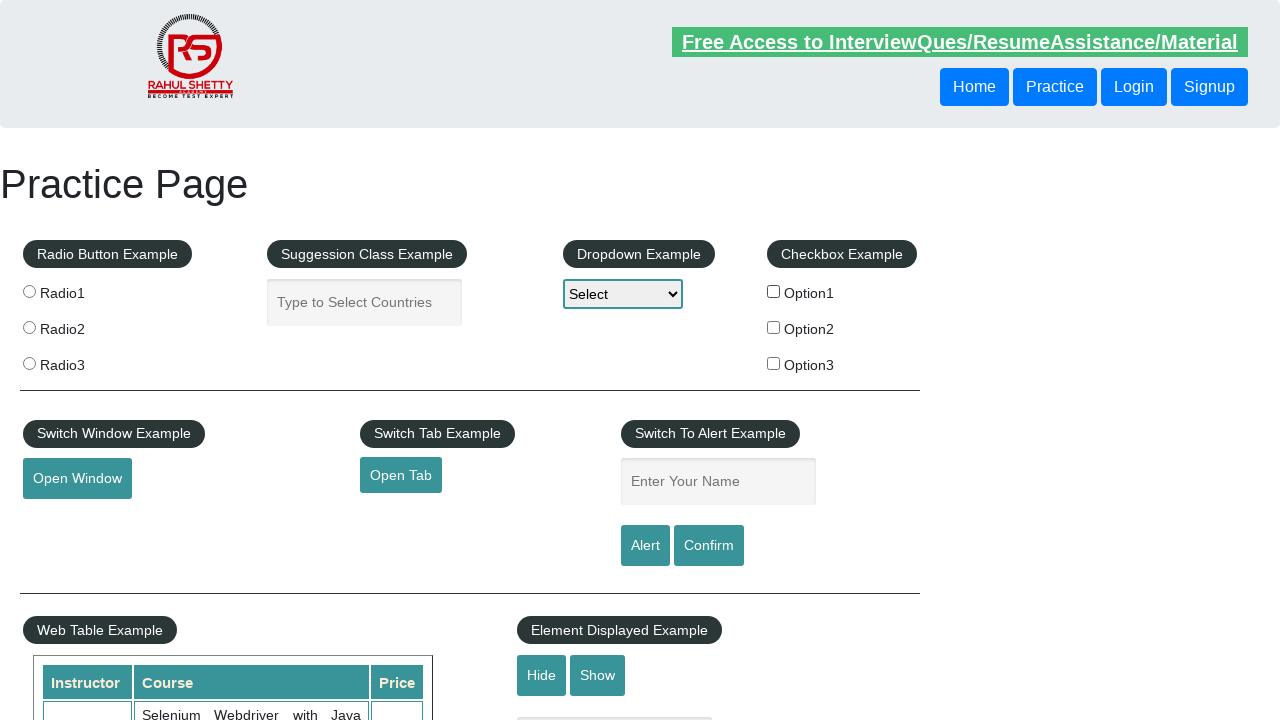

Verified checkbox is deselected
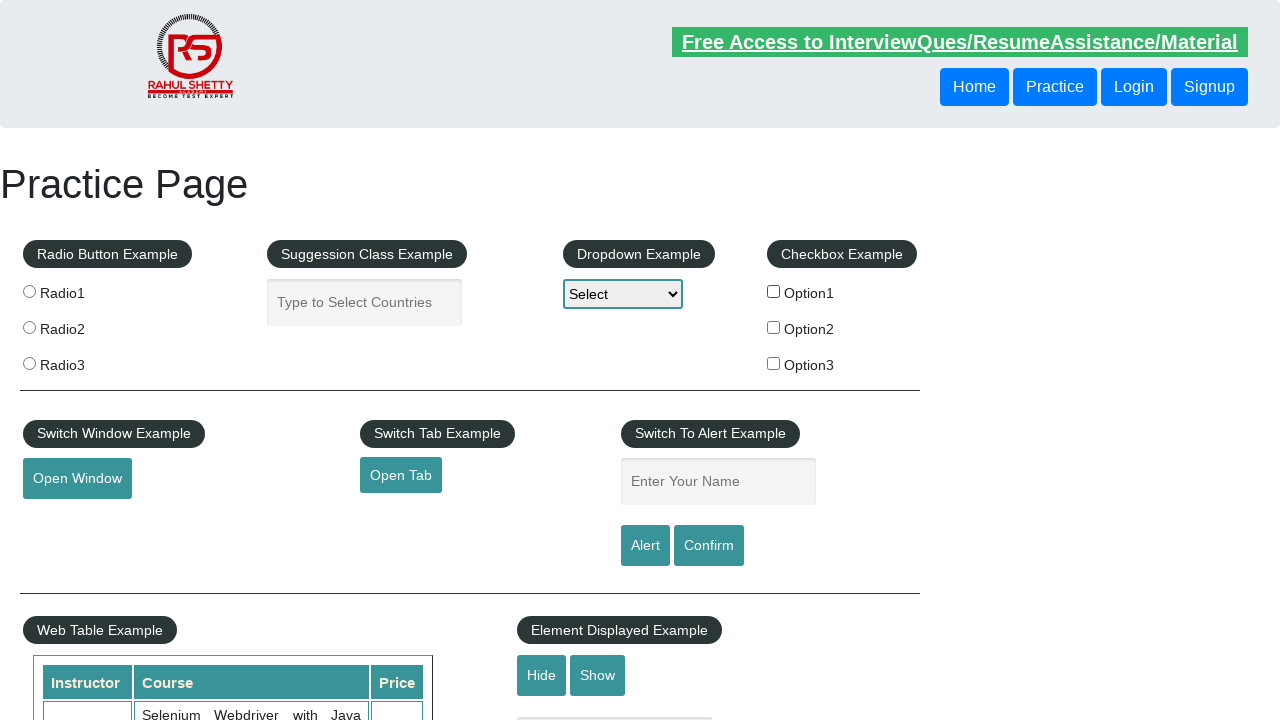

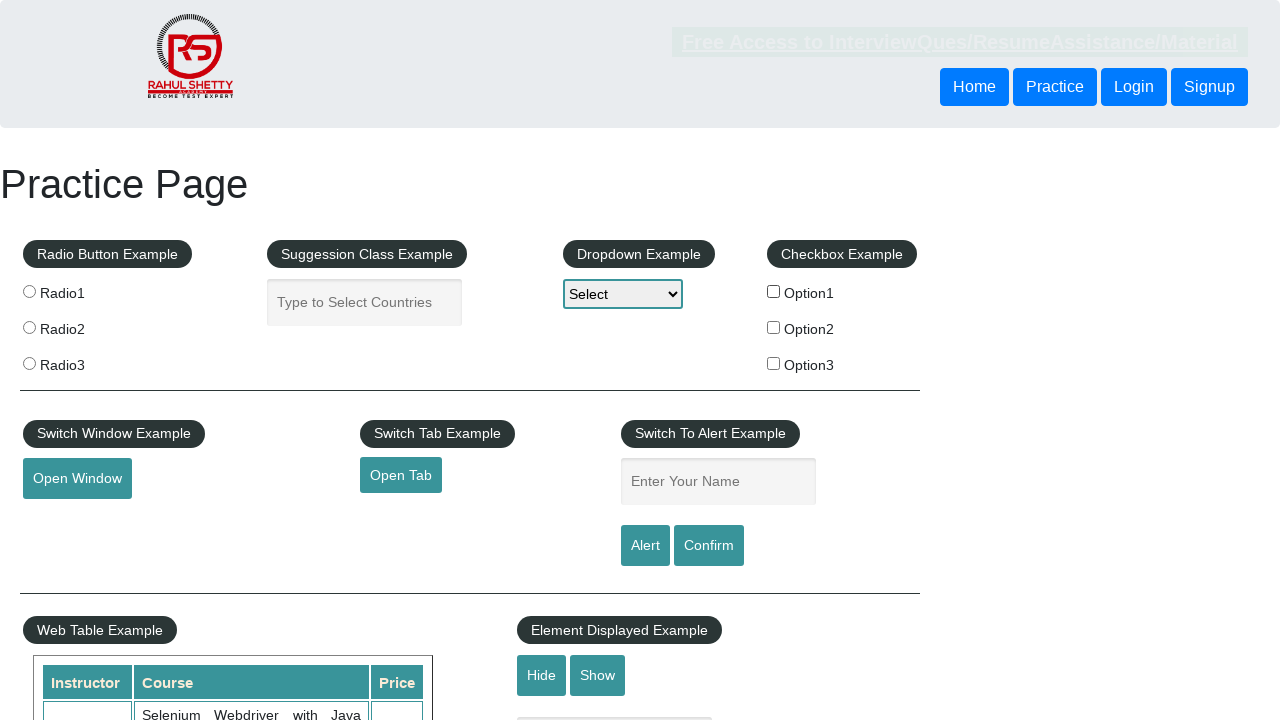